Navigates to the A/B Testing page and interacts with various elements using XPath locators, including clicking on the Elemental Selenium link

Starting URL: https://the-internet.herokuapp.com/

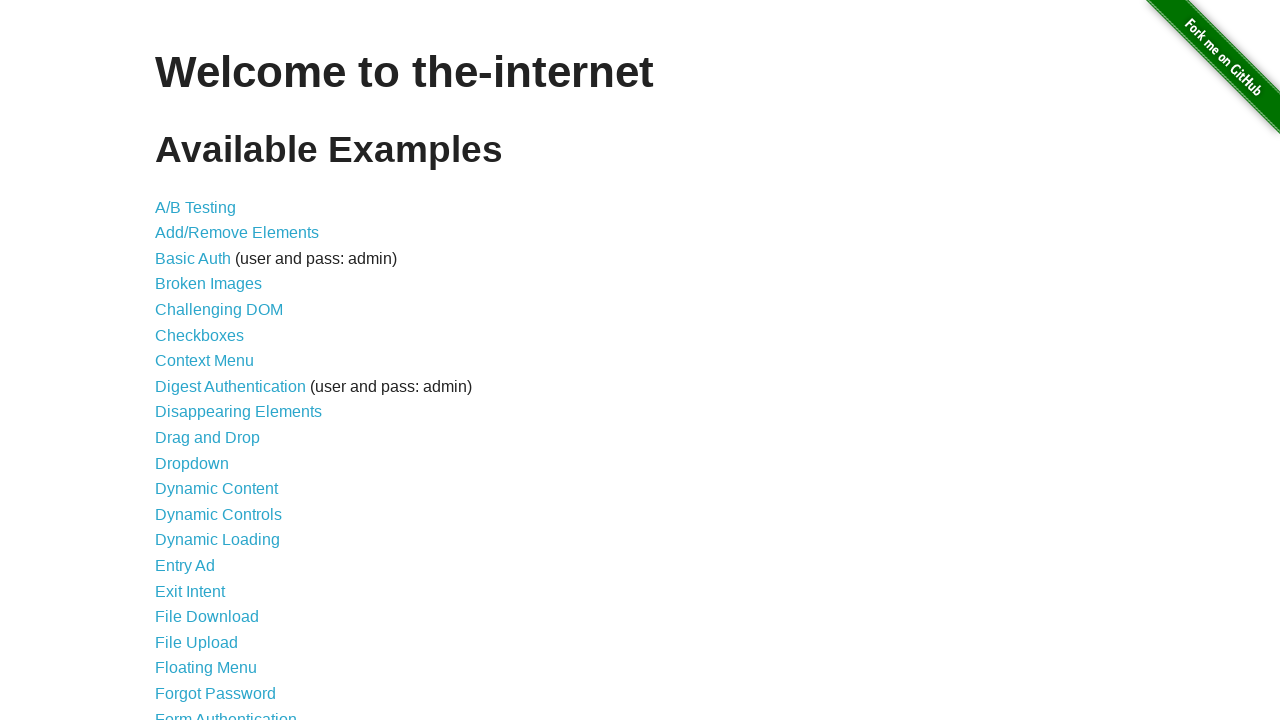

Clicked on A/B Testing link at (196, 207) on text=A/B Testing
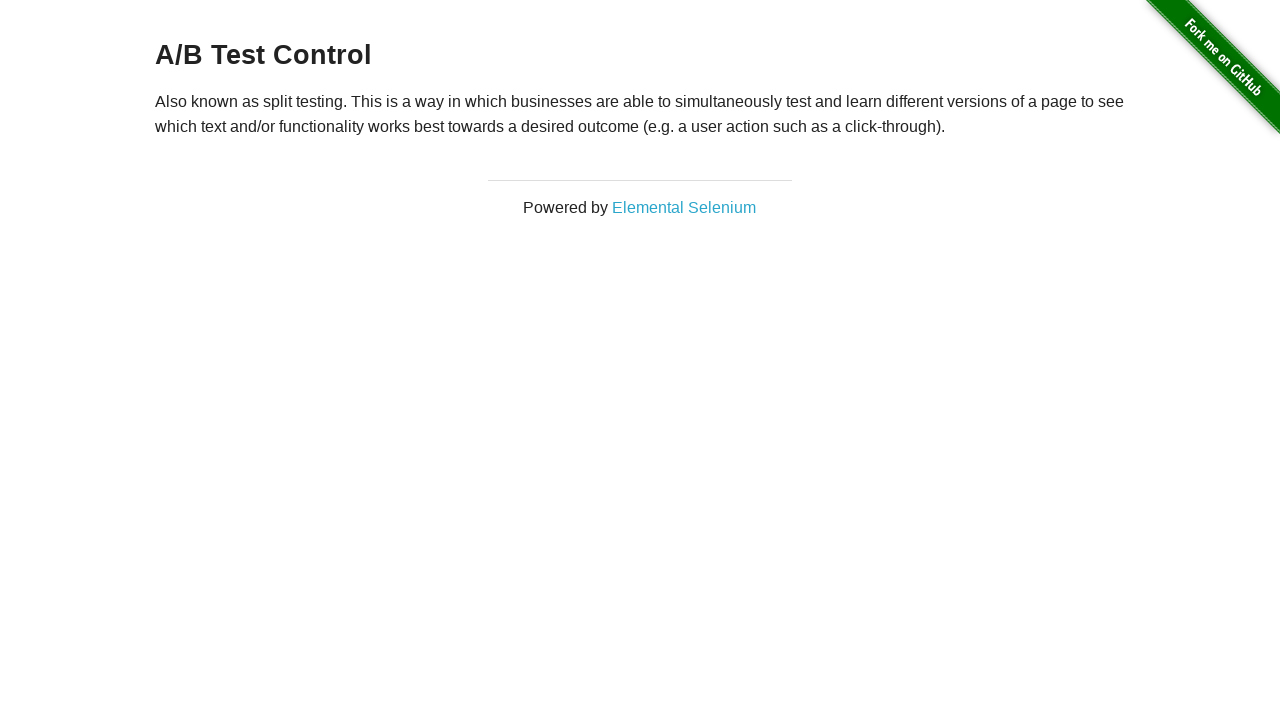

A/B Testing page loaded and paragraph element found
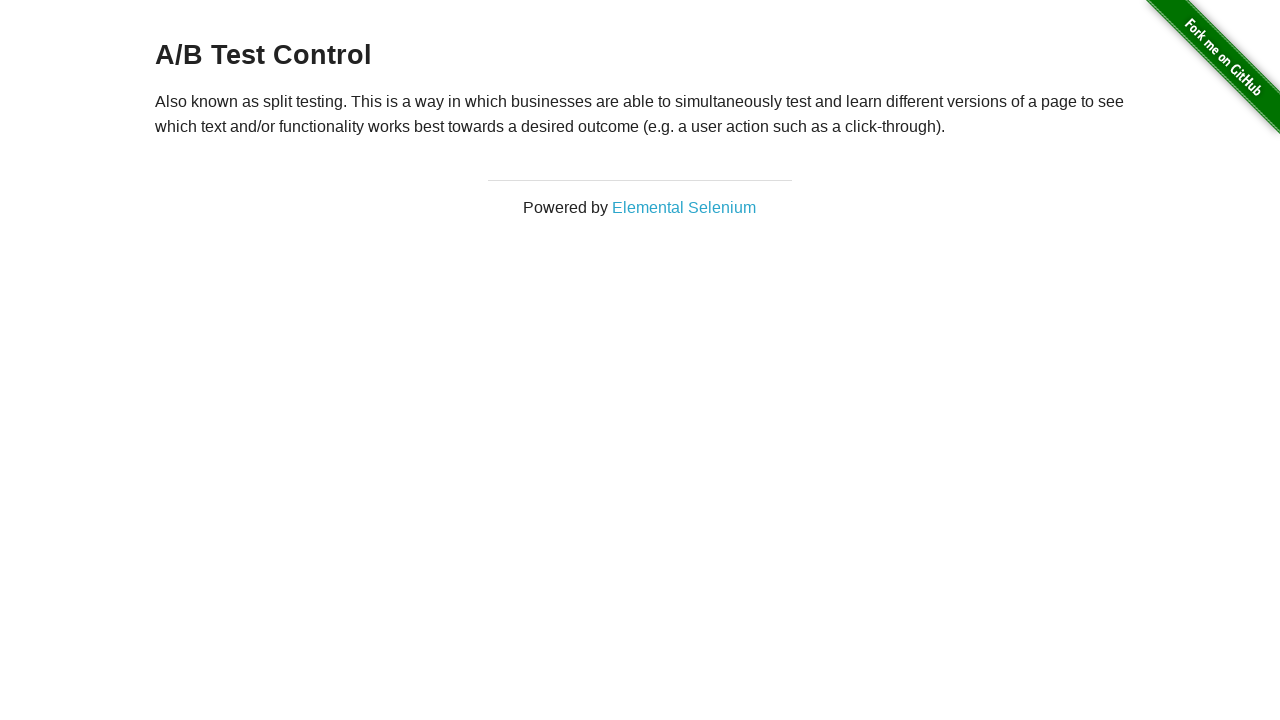

Clicked on Elemental Selenium link using XPath at (684, 207) on xpath=//a[.='Elemental Selenium']
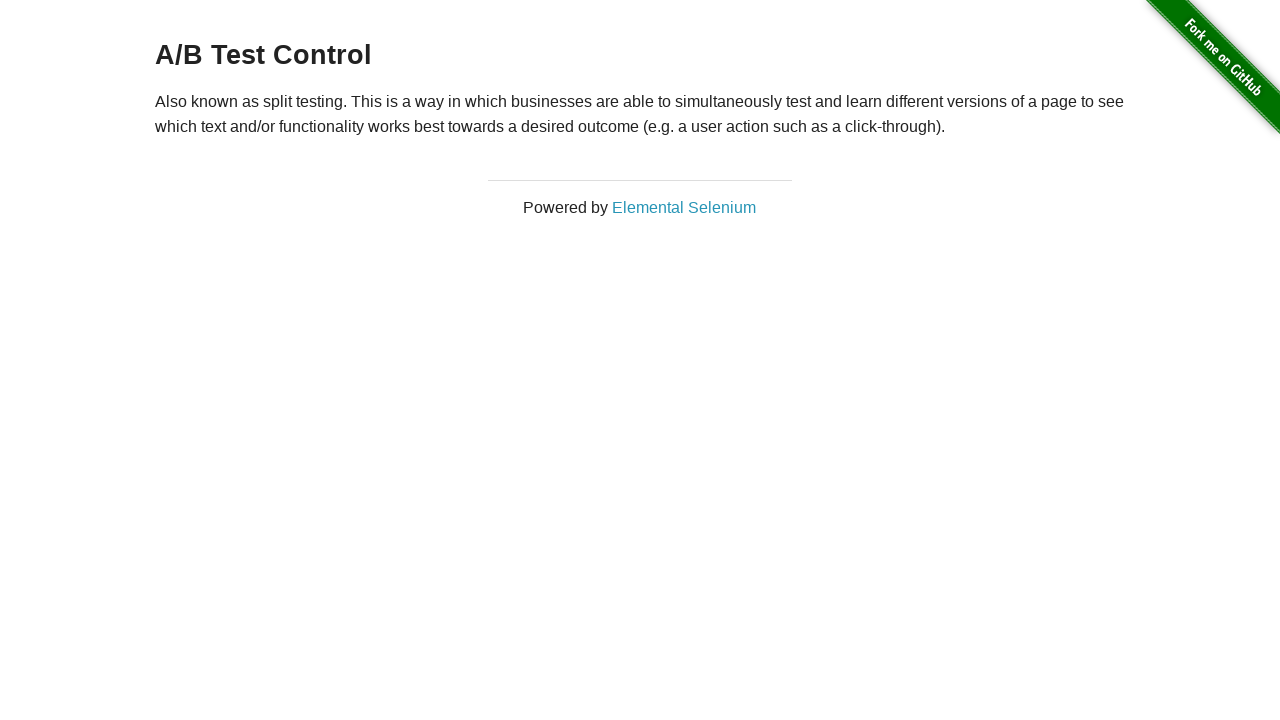

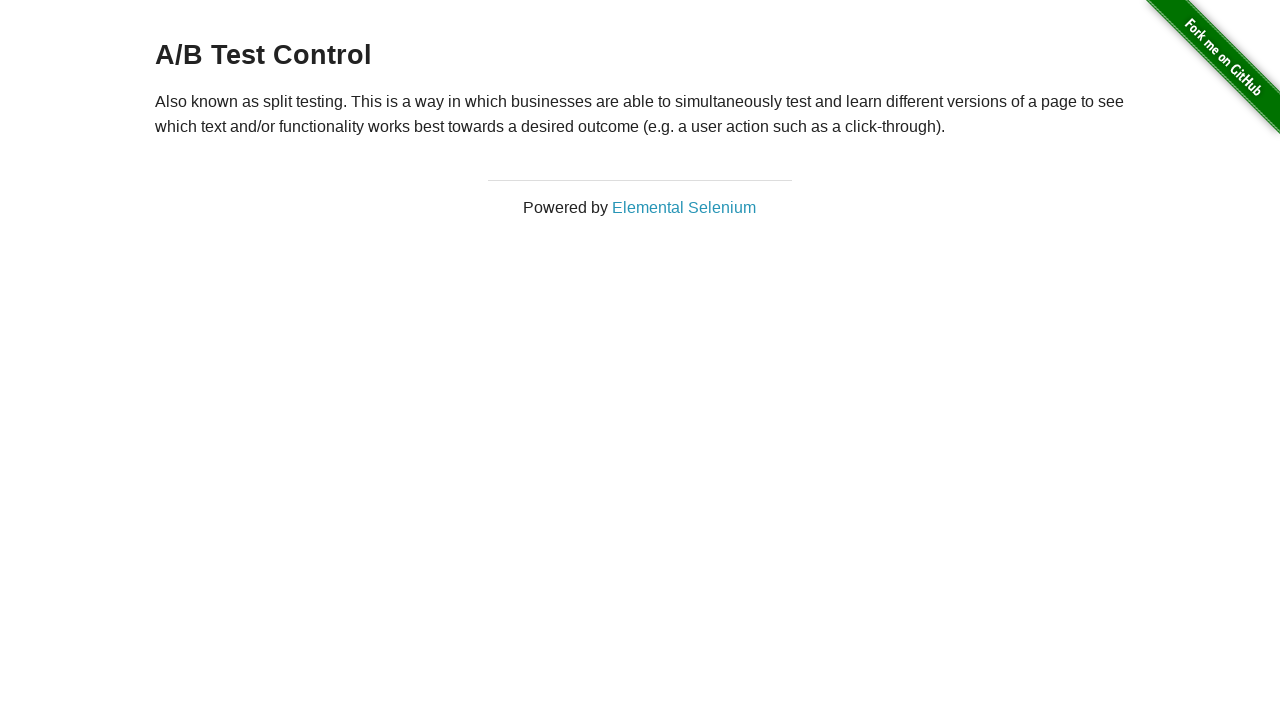